Tests Jenkins website feedback form by navigating through documentation, guided tour, and submitting feedback with a math verification challenge

Starting URL: https://www.jenkins.io

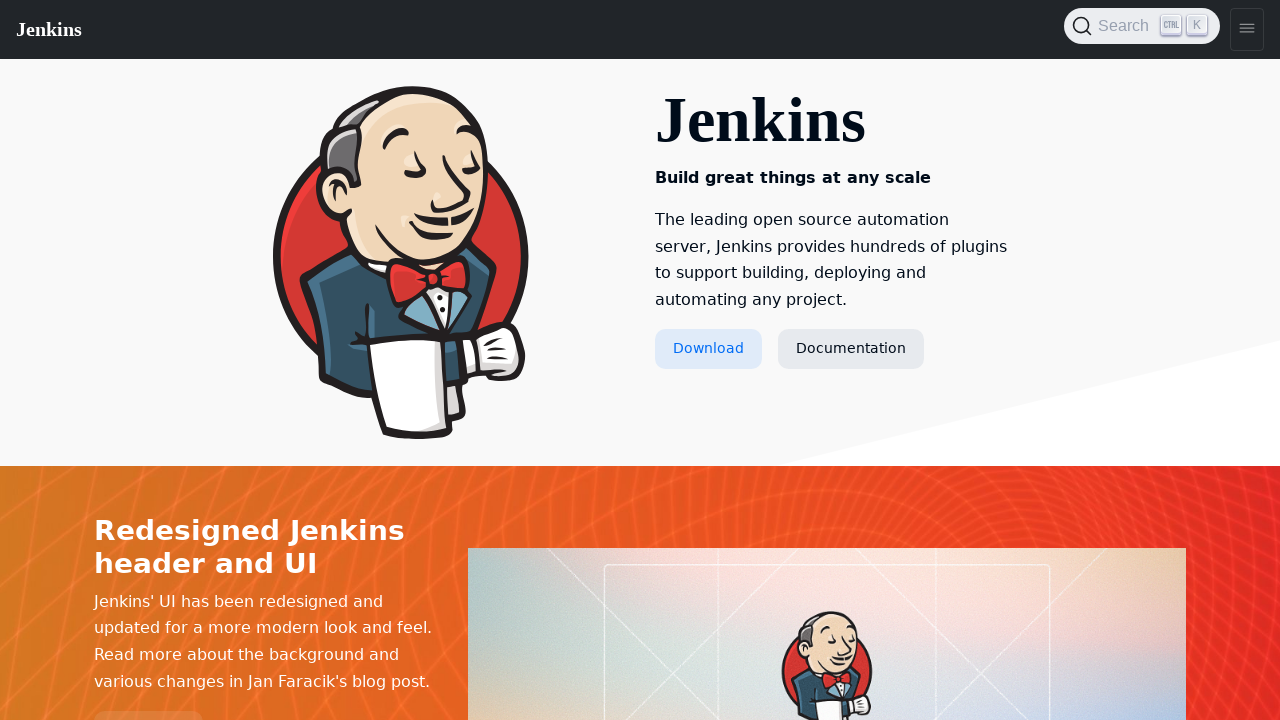

Clicked on Documentation link at (851, 349) on a[href='/doc/']
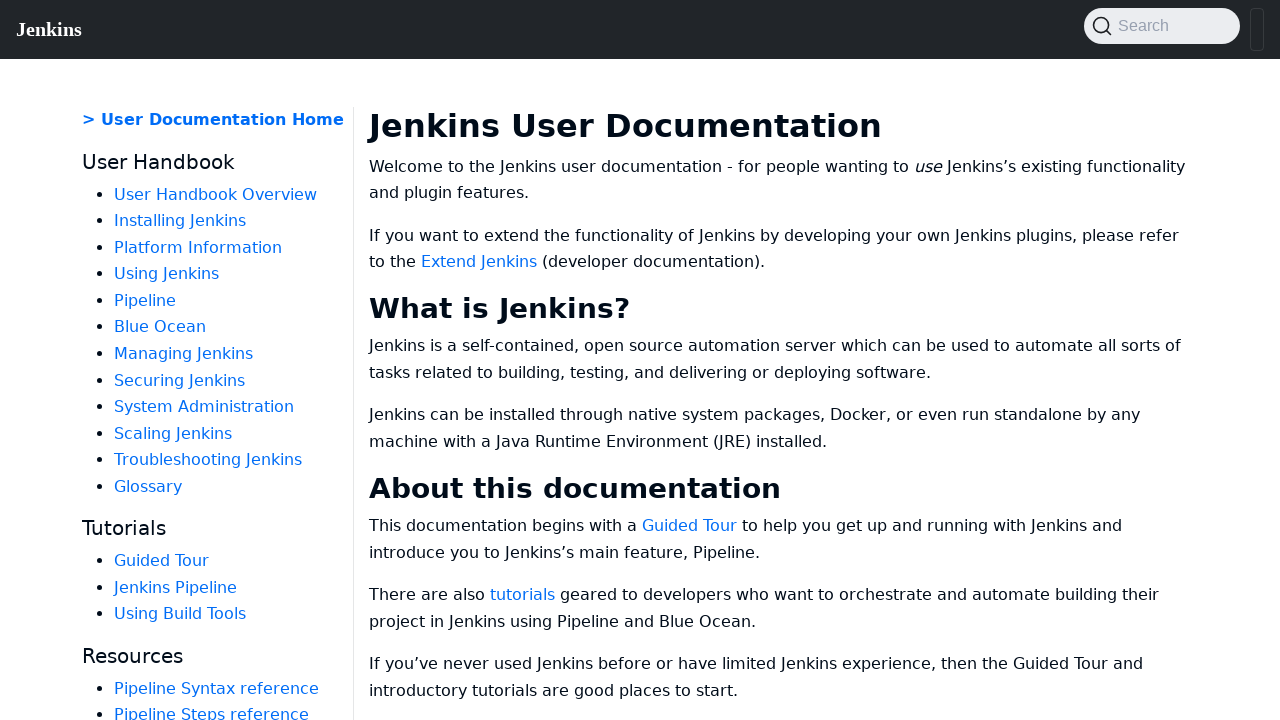

Clicked on Guided Tour link at (162, 561) on text='Guided Tour'
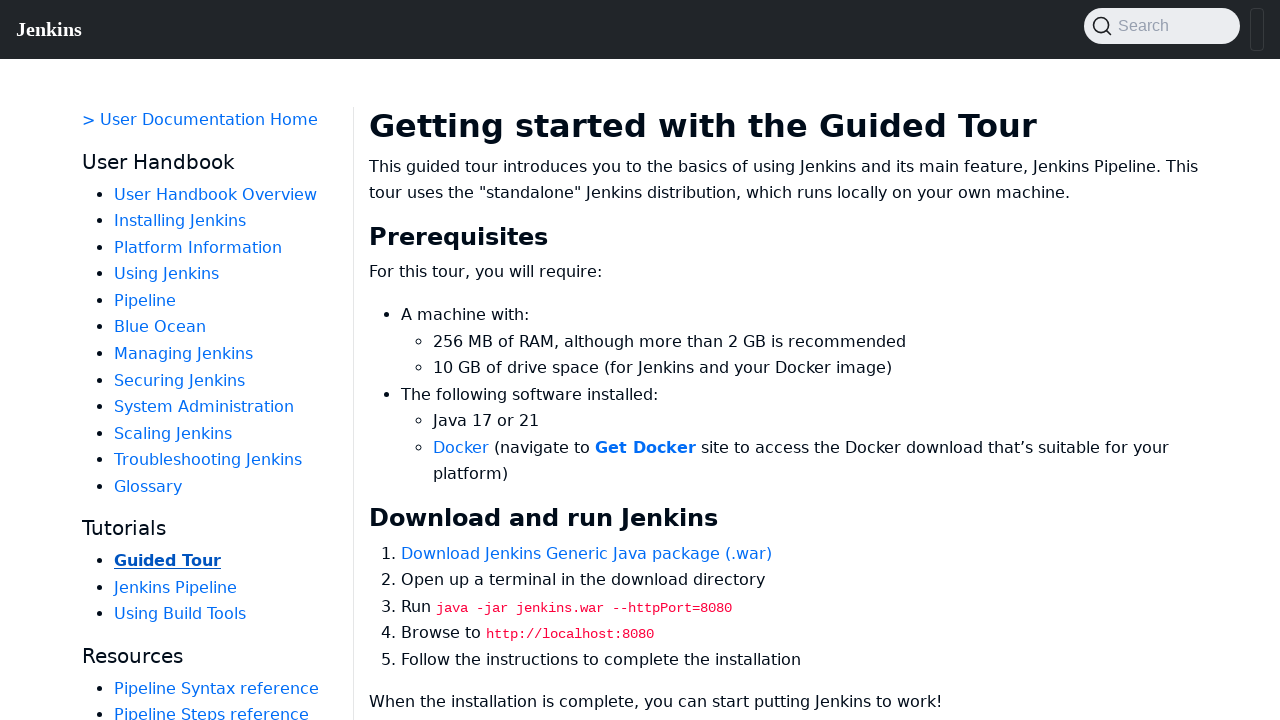

Clicked on 'Was this page helpful?' feedback link at (458, 361) on a[href='#feedback']
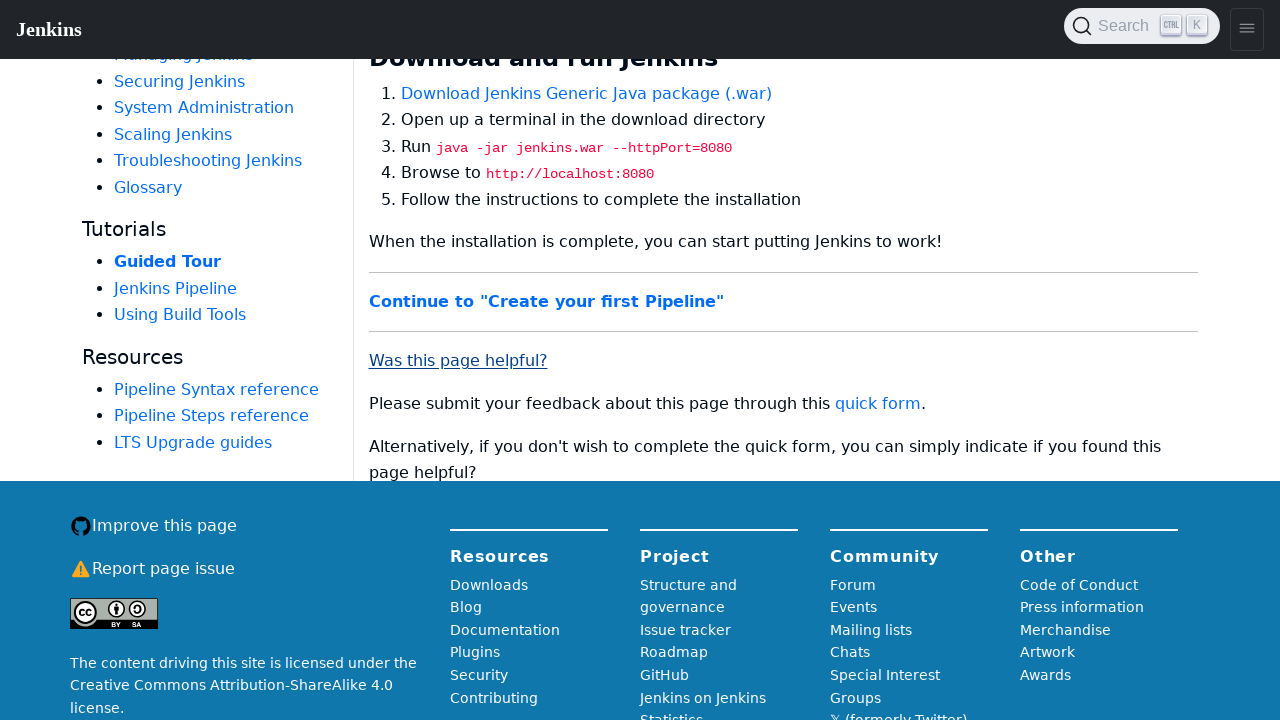

Selected 'Yes' radio button for feedback at (375, 514) on input[value='Yes']
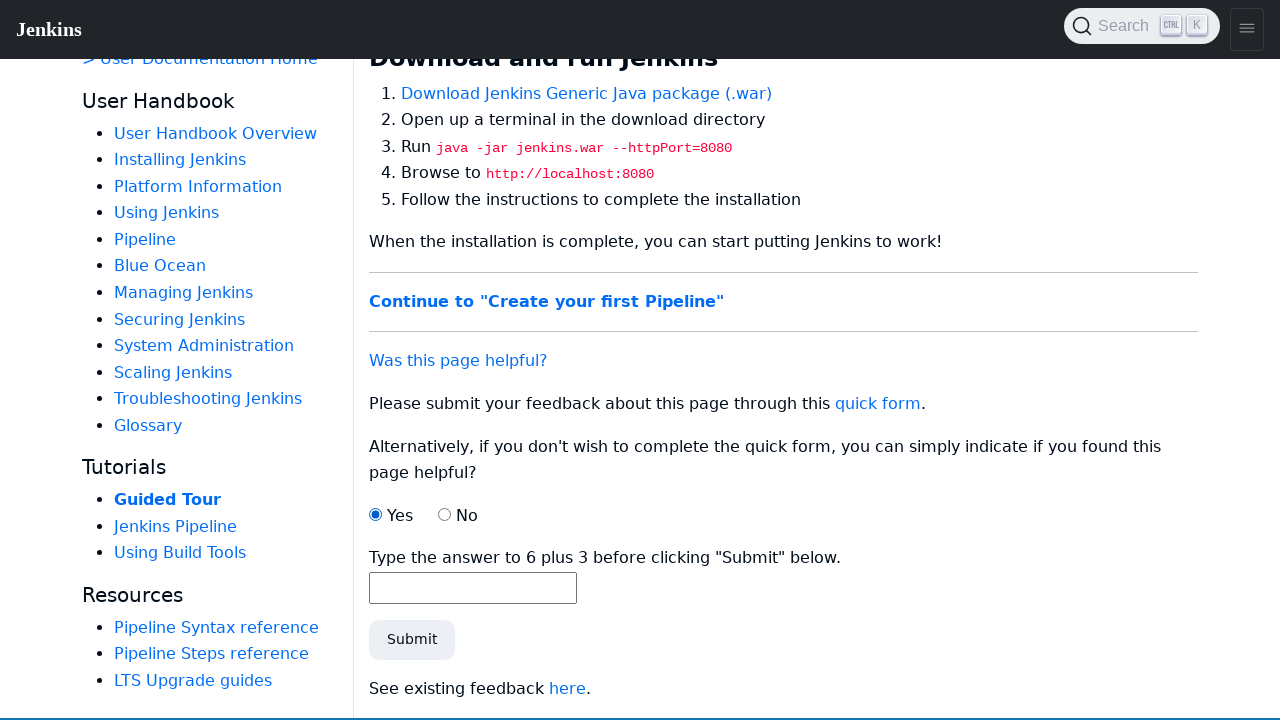

Retrieved math challenge text from label
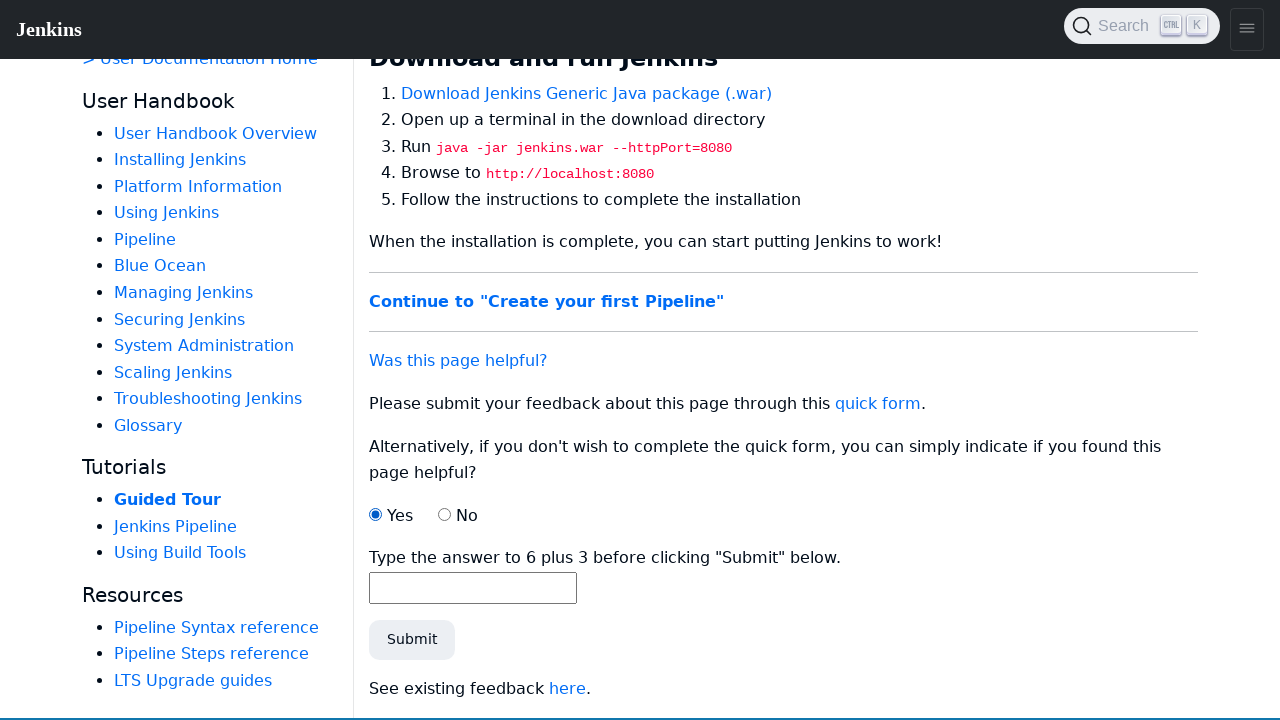

Calculated math challenge result: 9
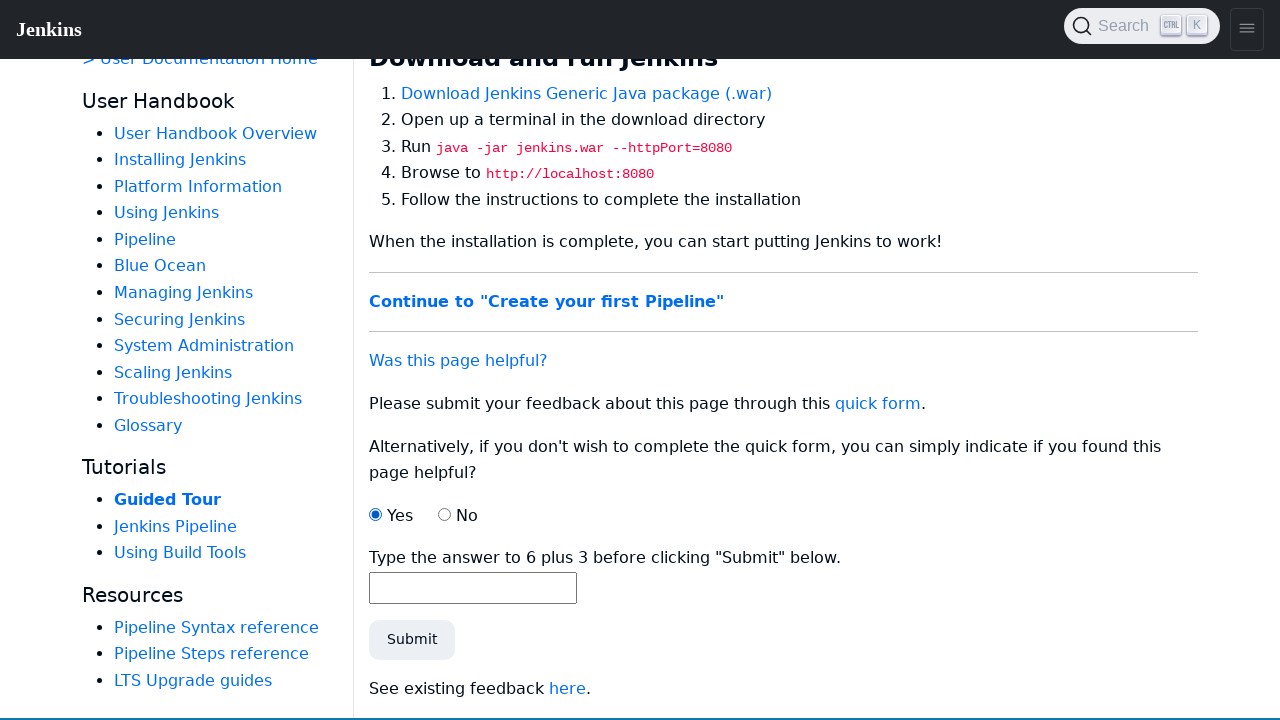

Filled math verification field with calculated sum on input[name='ssTestValue']
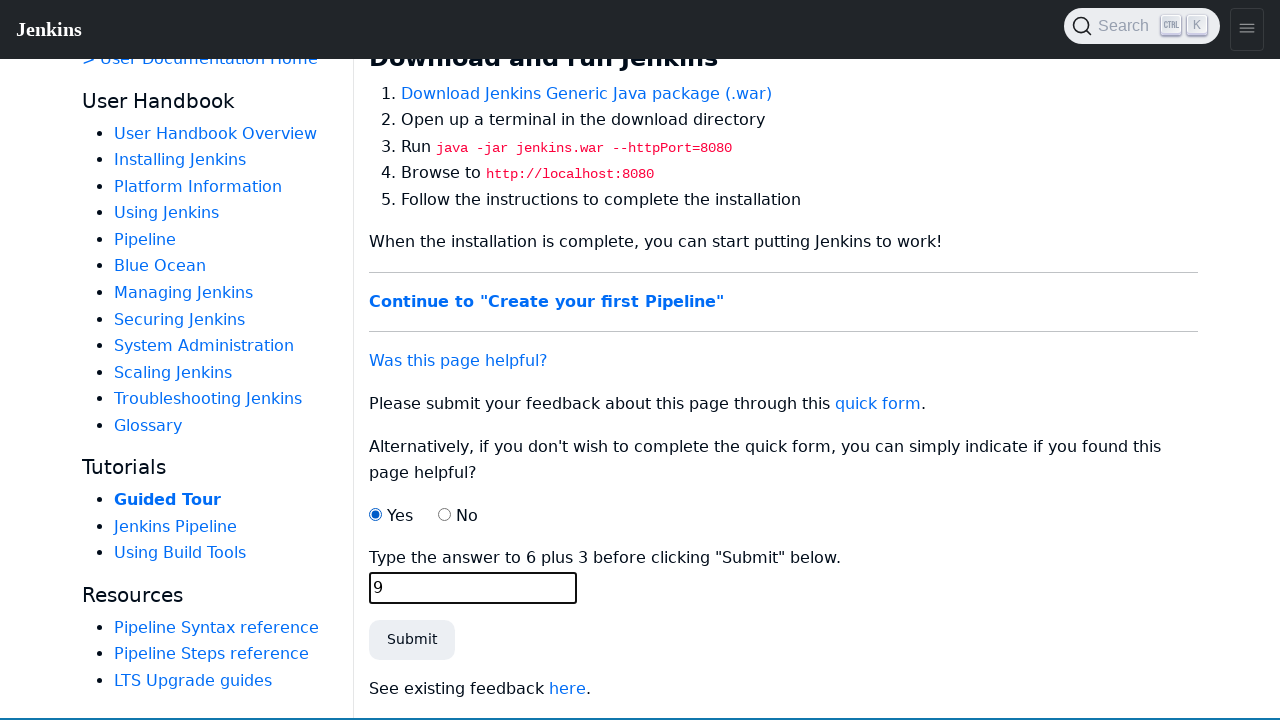

Clicked Submit button to submit feedback form at (412, 640) on button:has-text('Submit')
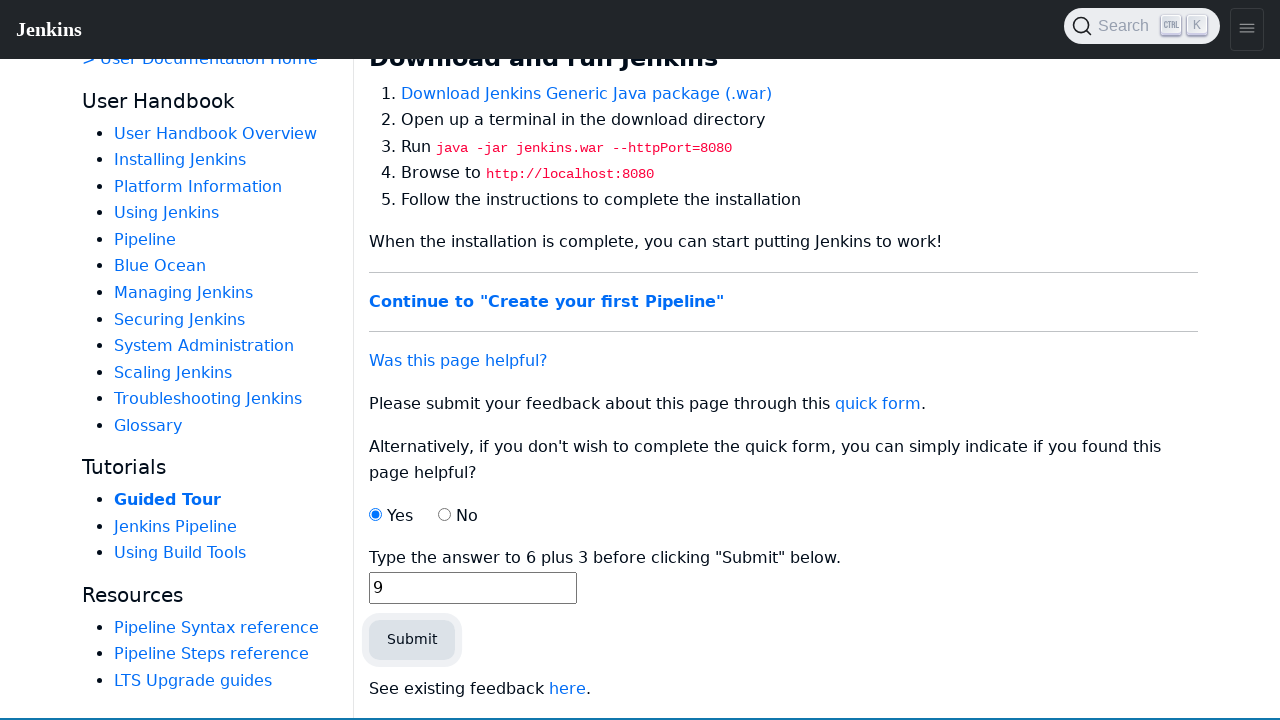

Feedback submission confirmed - thank you message appeared
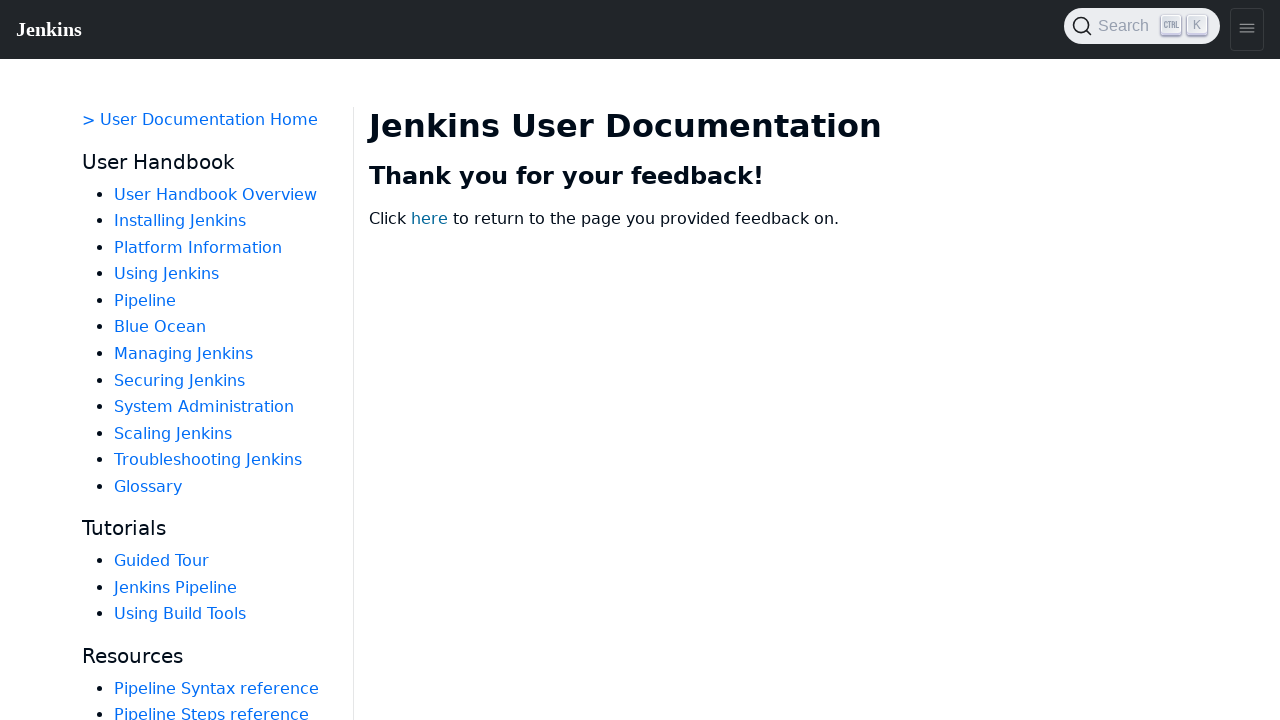

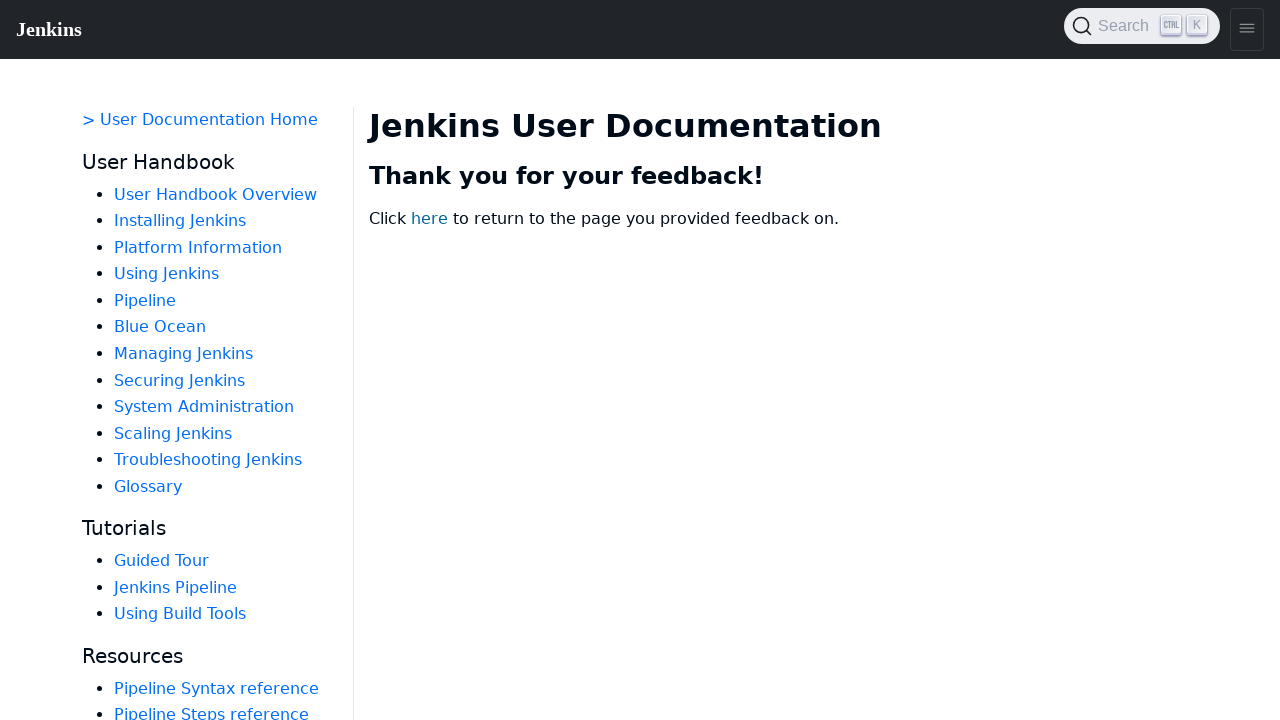